Tests keyboard and mouse interactions on a form field by typing text with SHIFT key held (uppercase), then performing double-click and right-click actions on the firstname input field.

Starting URL: https://seleniumautomationpractice.blogspot.com/2017/10/functionisogramigoogleanalyticsobjectri.html

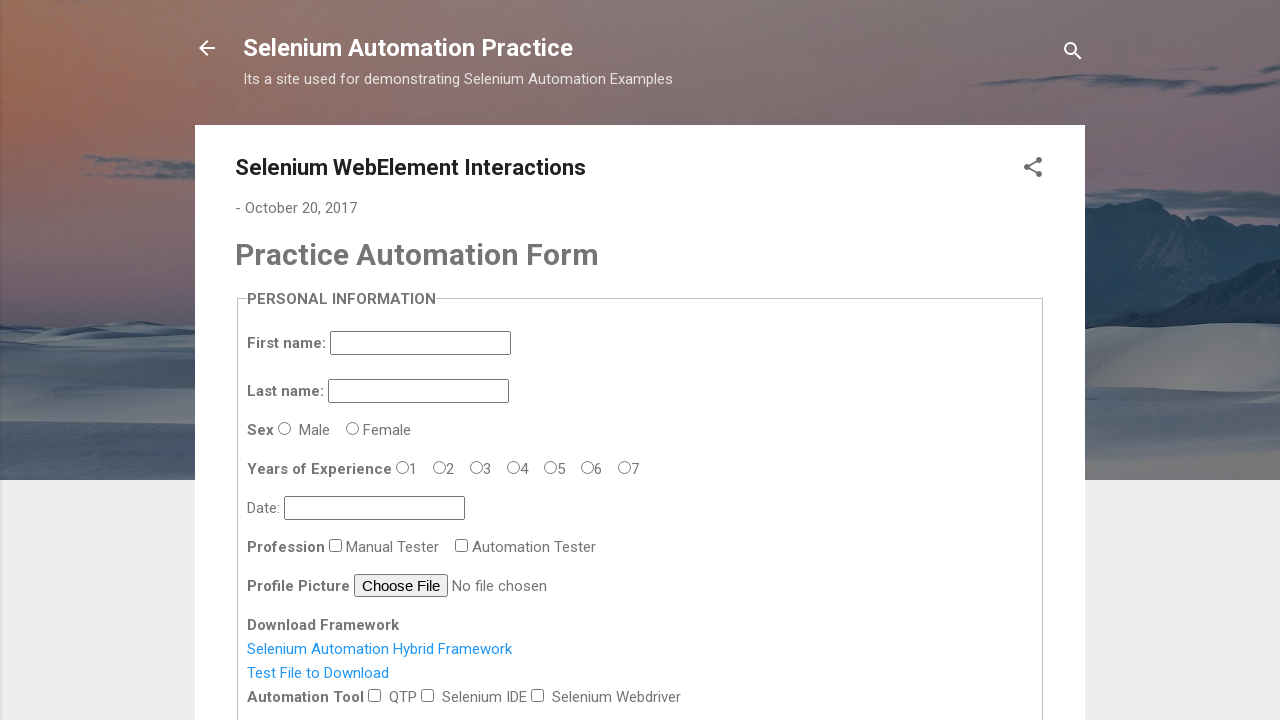

Located the firstname input field
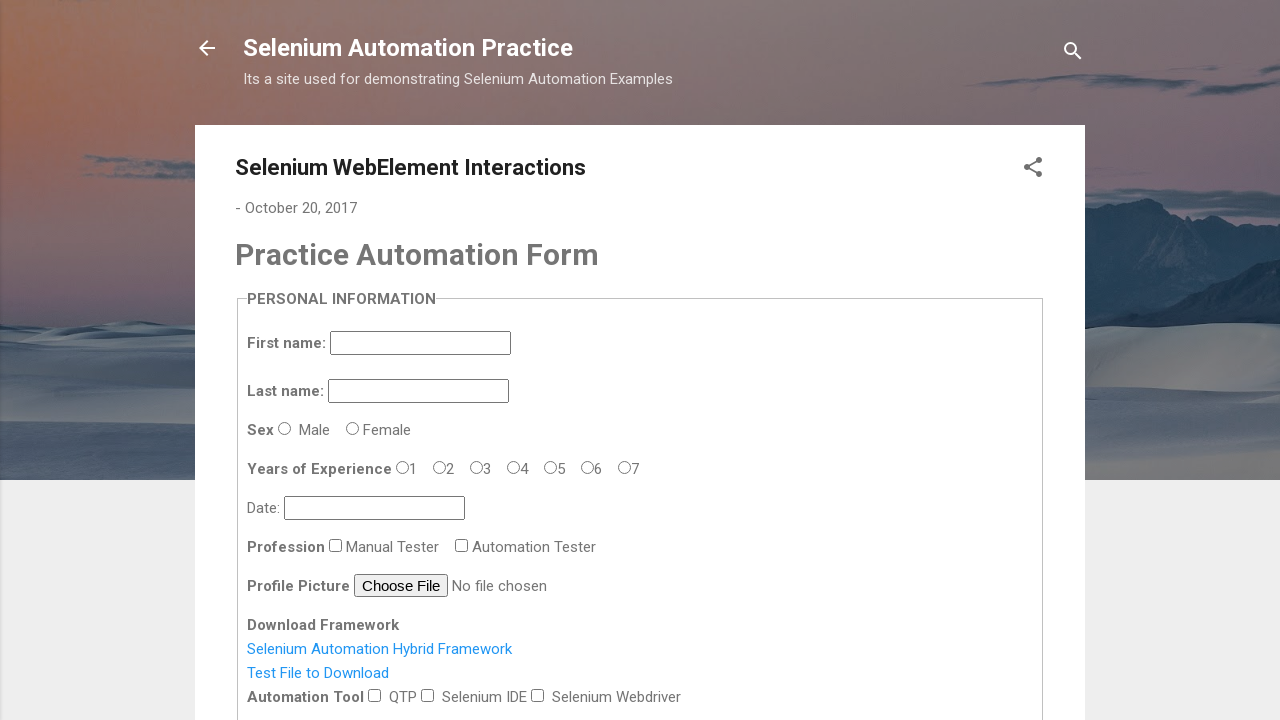

Clicked on firstname input field at (421, 343) on input[name='firstname']
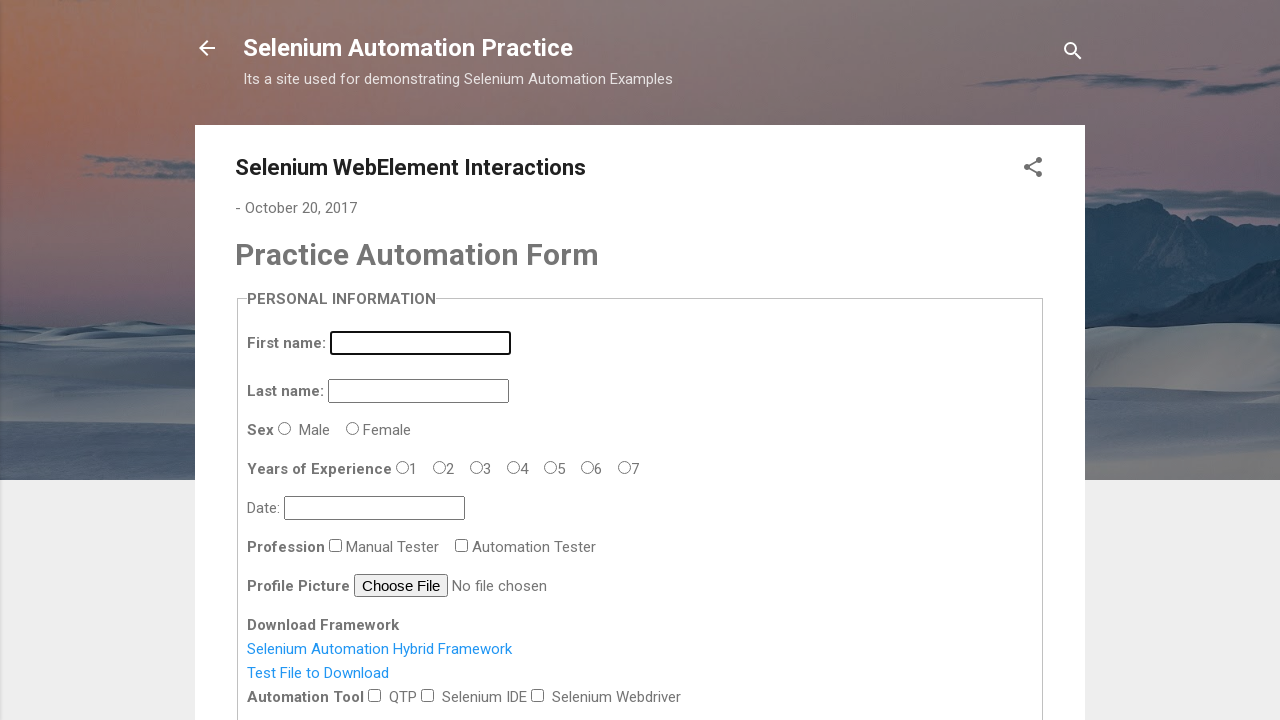

Pressed and held SHIFT key
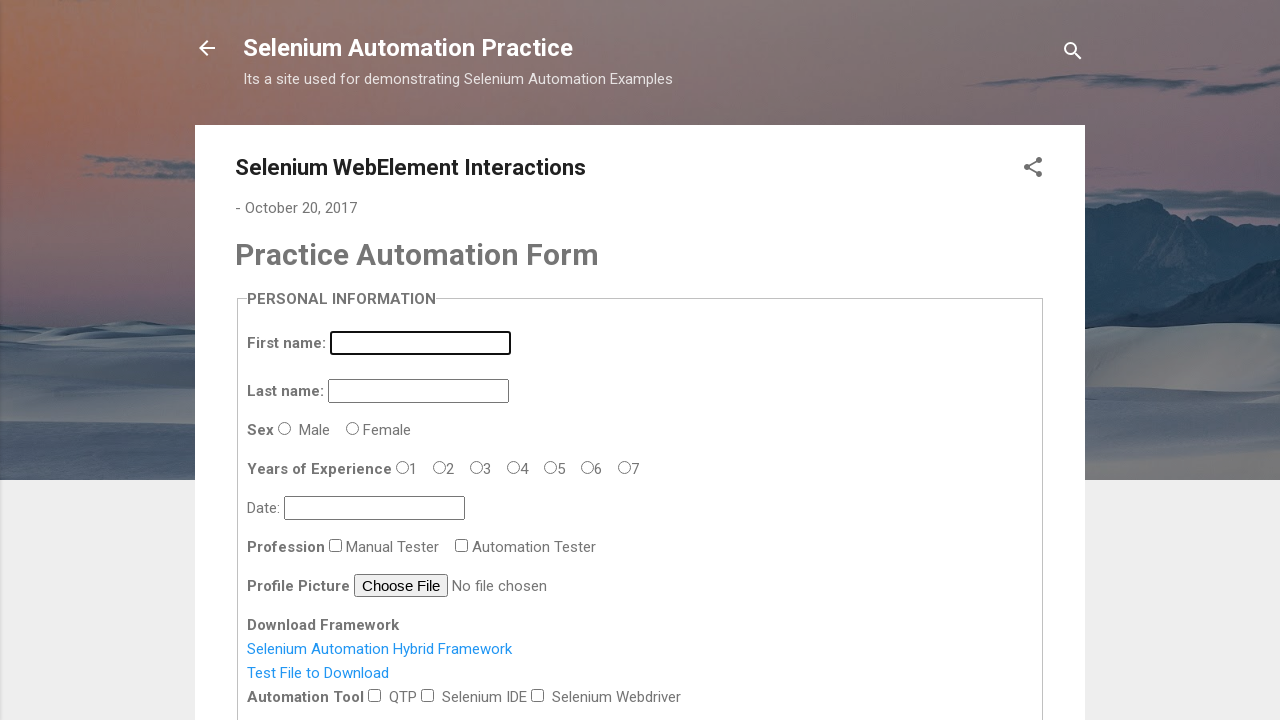

Typed 'abhresh' with SHIFT key held (uppercase text entered) on input[name='firstname']
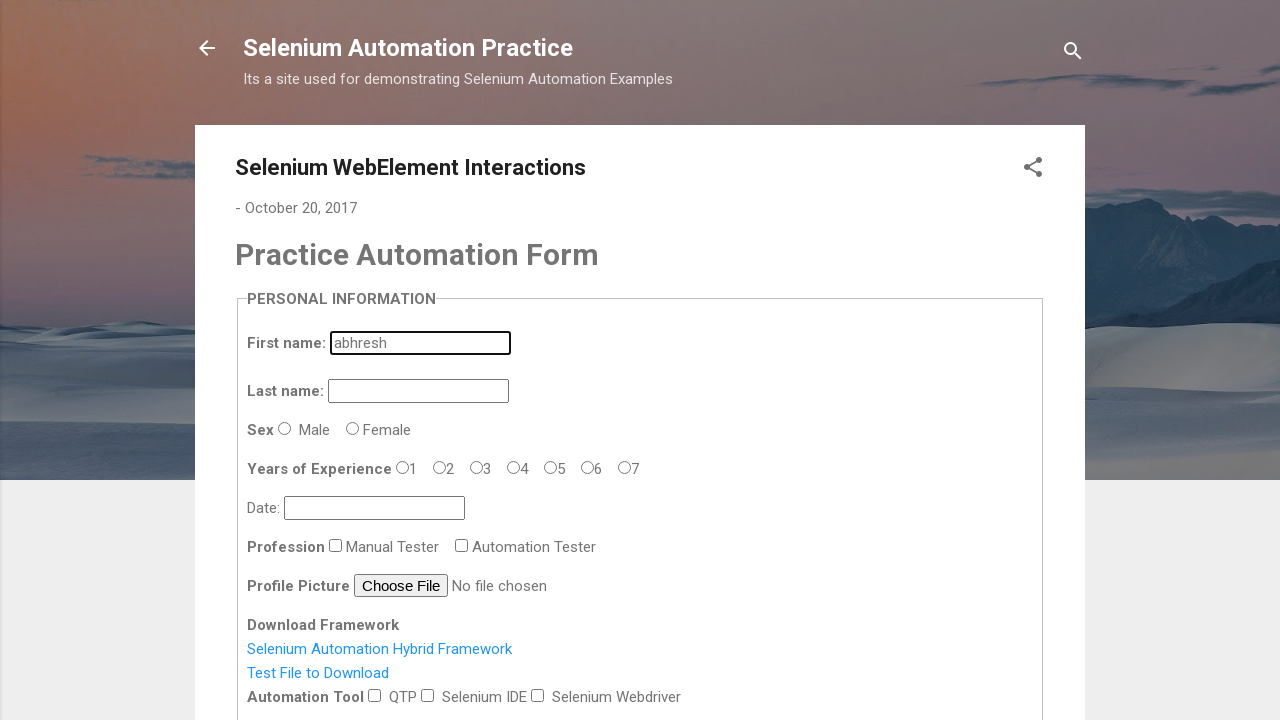

Released SHIFT key
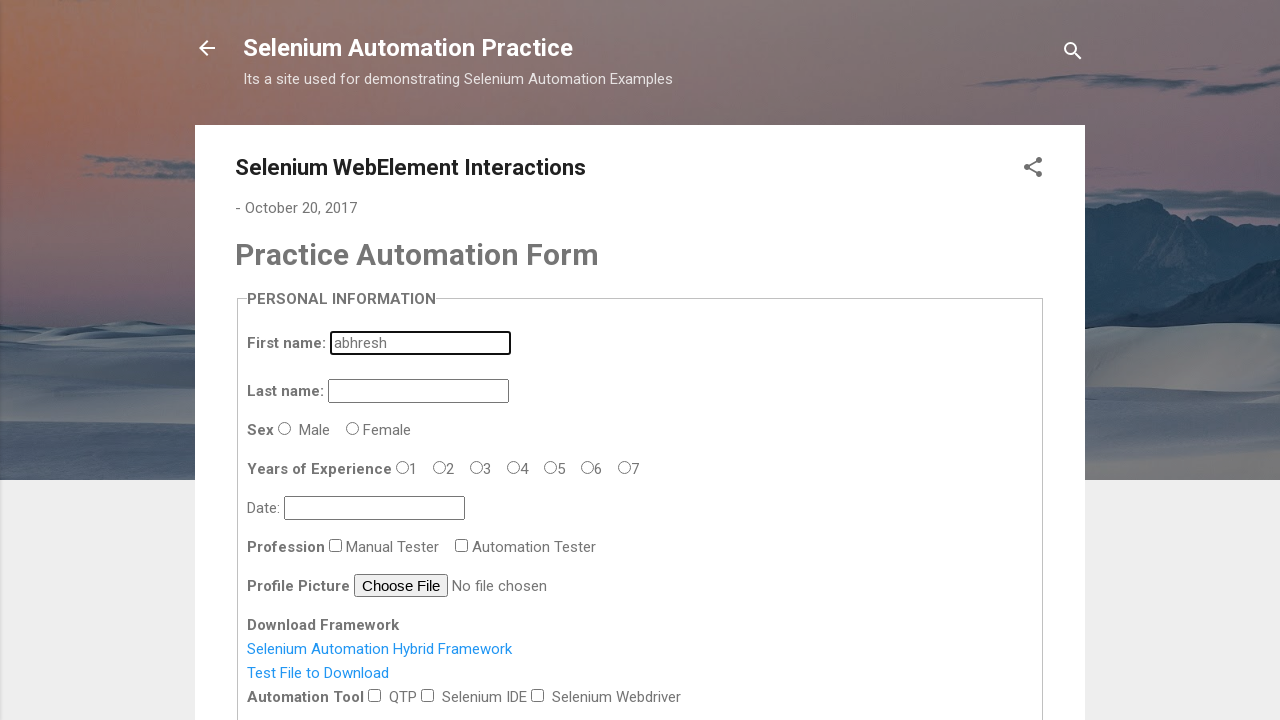

Double-clicked on firstname input field to select text at (421, 343) on input[name='firstname']
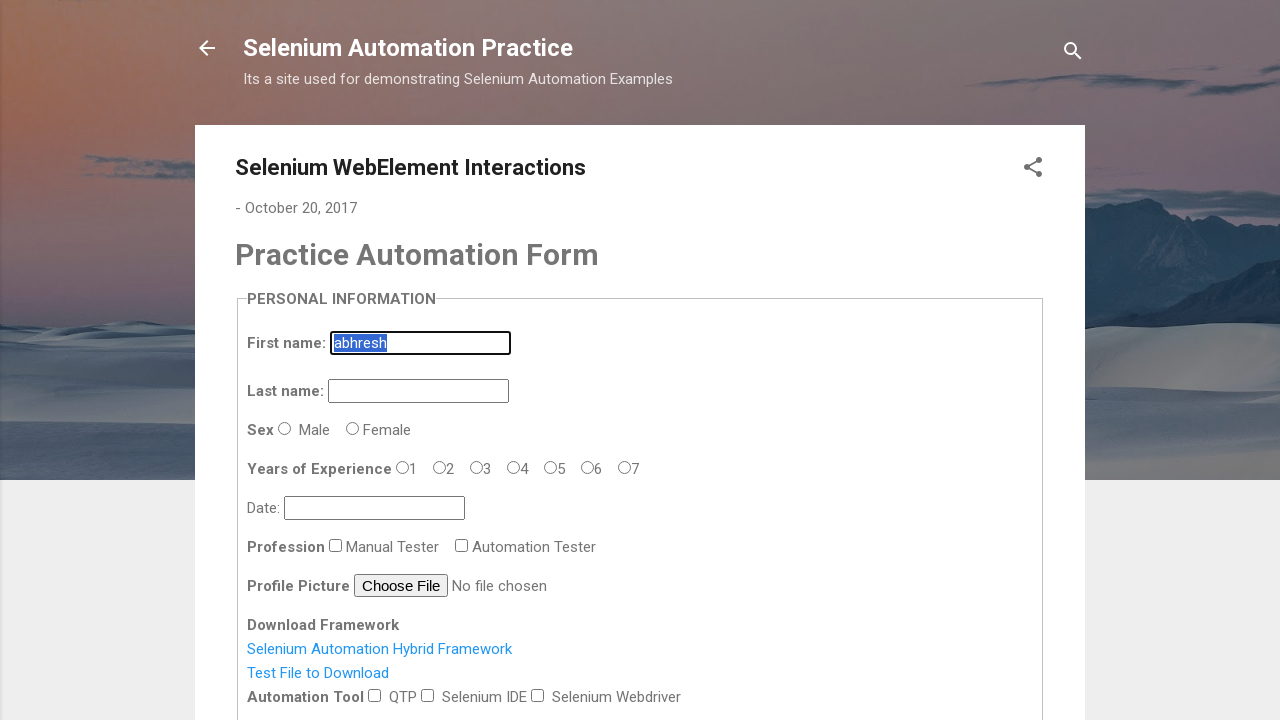

Right-clicked on firstname input field to open context menu at (421, 343) on input[name='firstname']
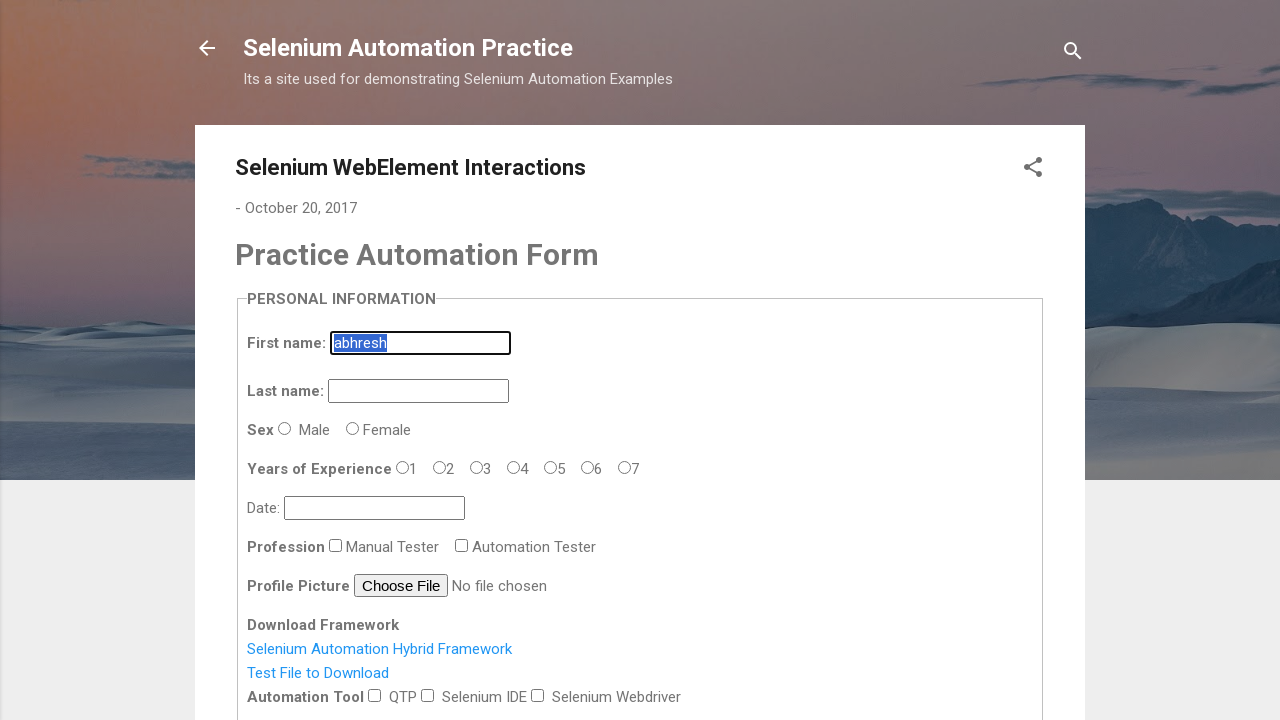

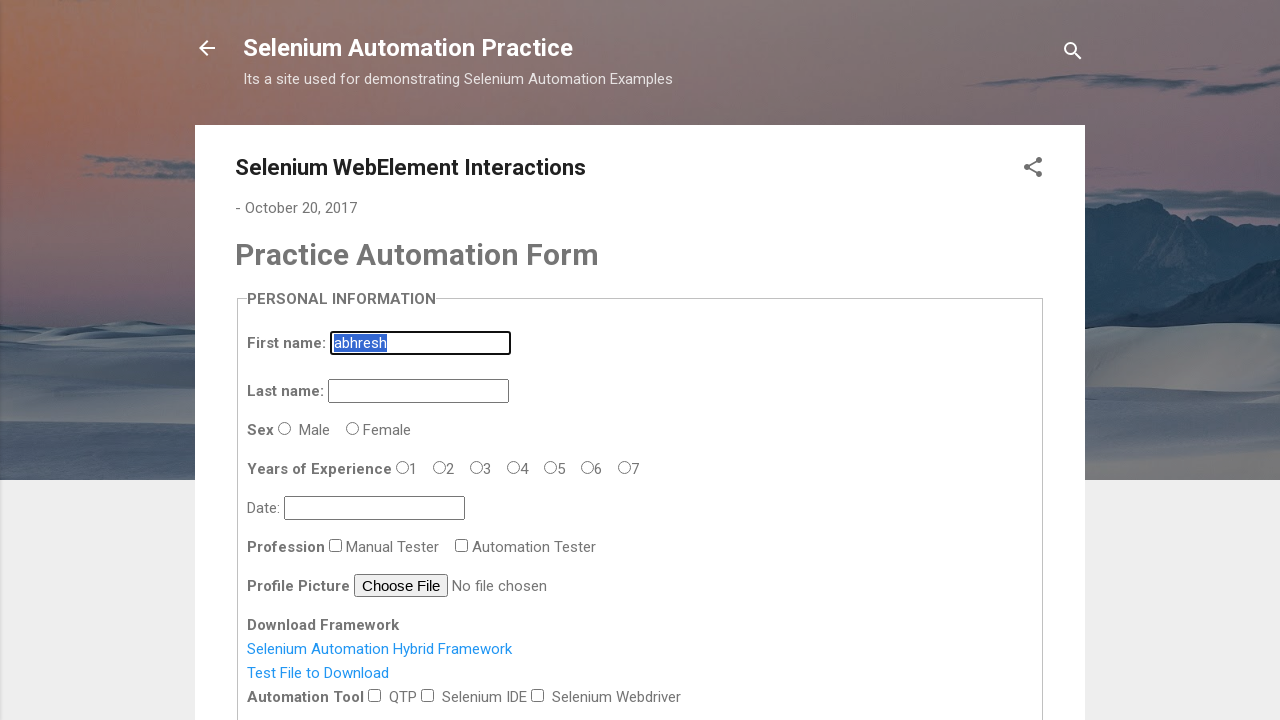